Tests flight search functionality on BlazeDemo by selecting origin and destination cities, clicking Find Flights, and verifying the results page displays the correct flight route.

Starting URL: https://blazedemo.com/

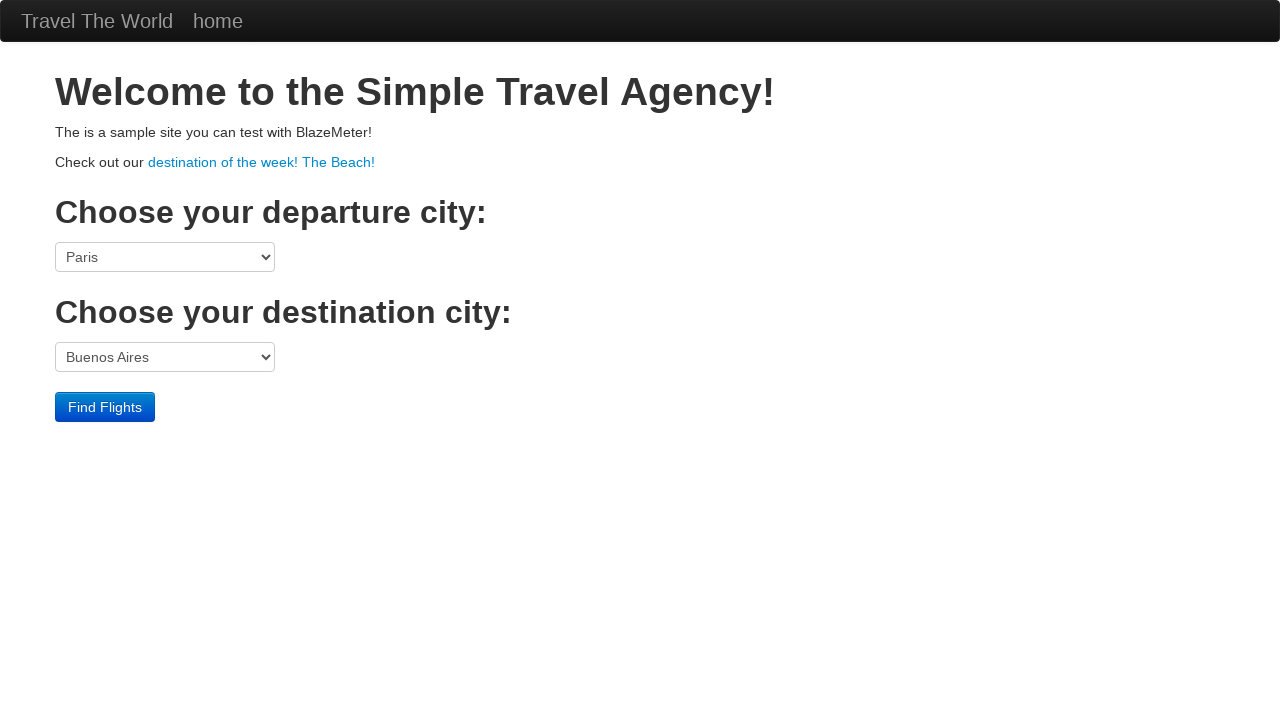

Clicked origin city dropdown at (165, 257) on select[name='fromPort']
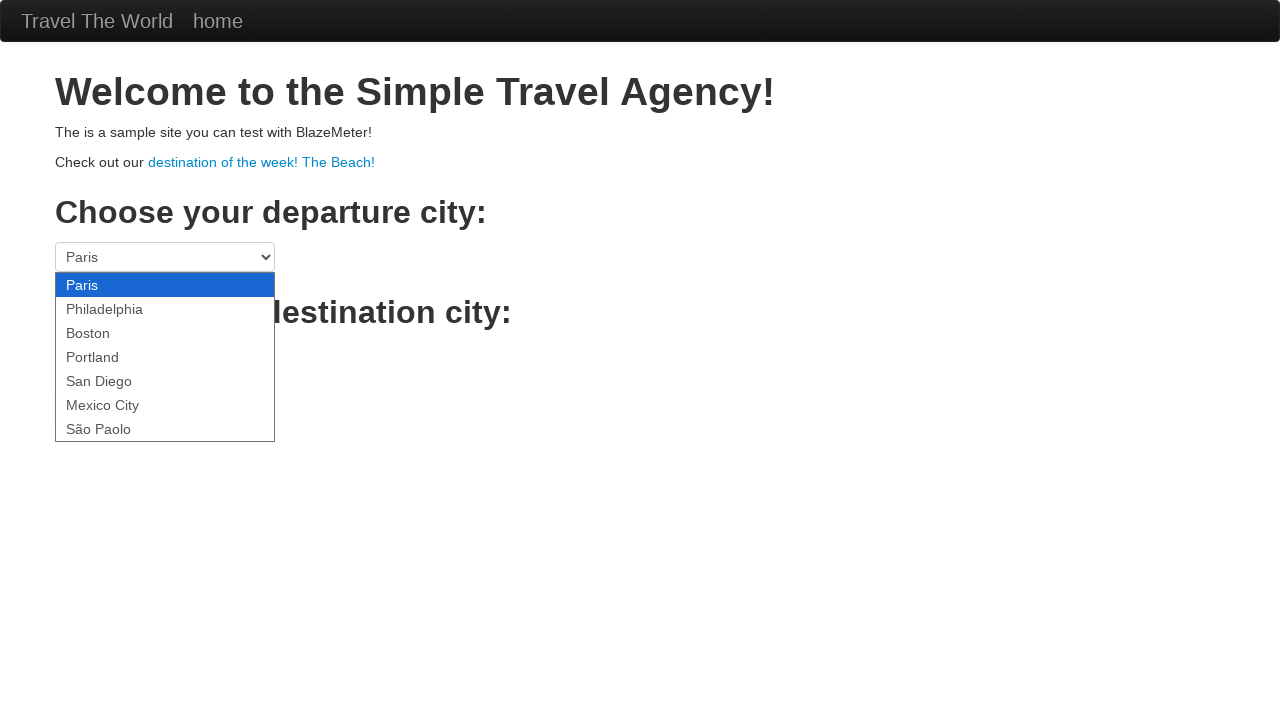

Selected Portland as origin city on select[name='fromPort']
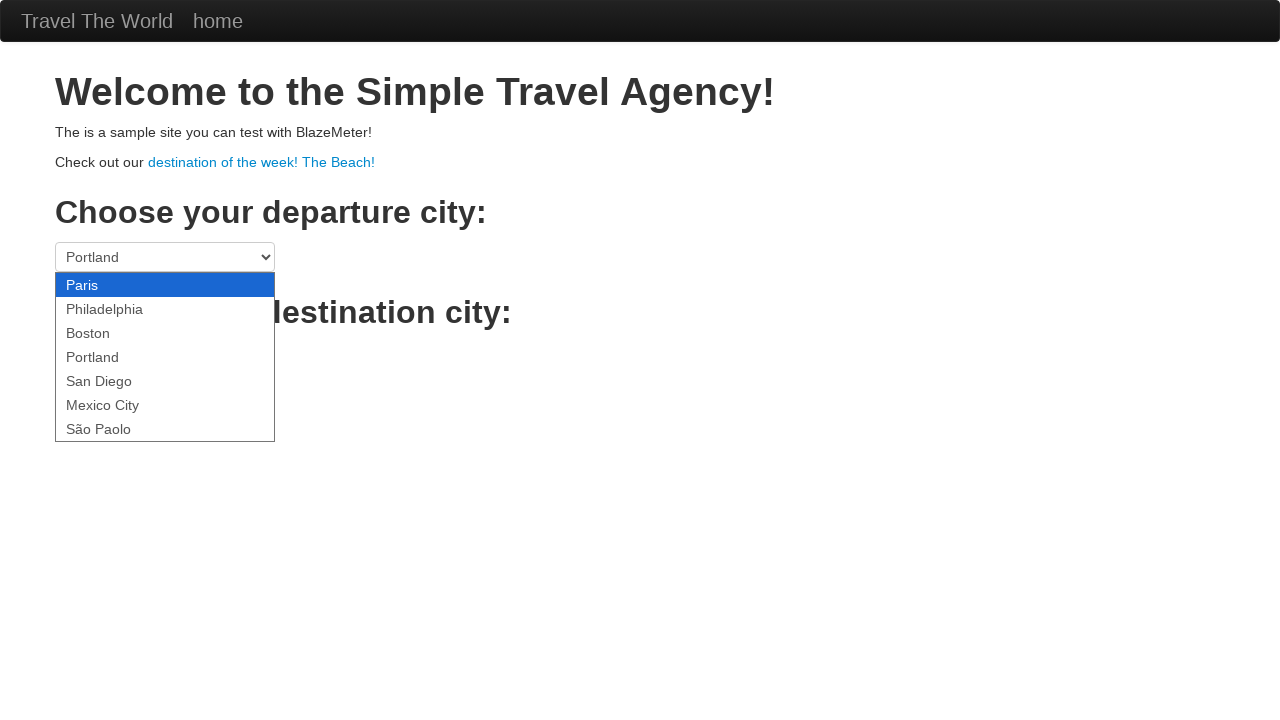

Clicked destination city dropdown at (165, 357) on select[name='toPort']
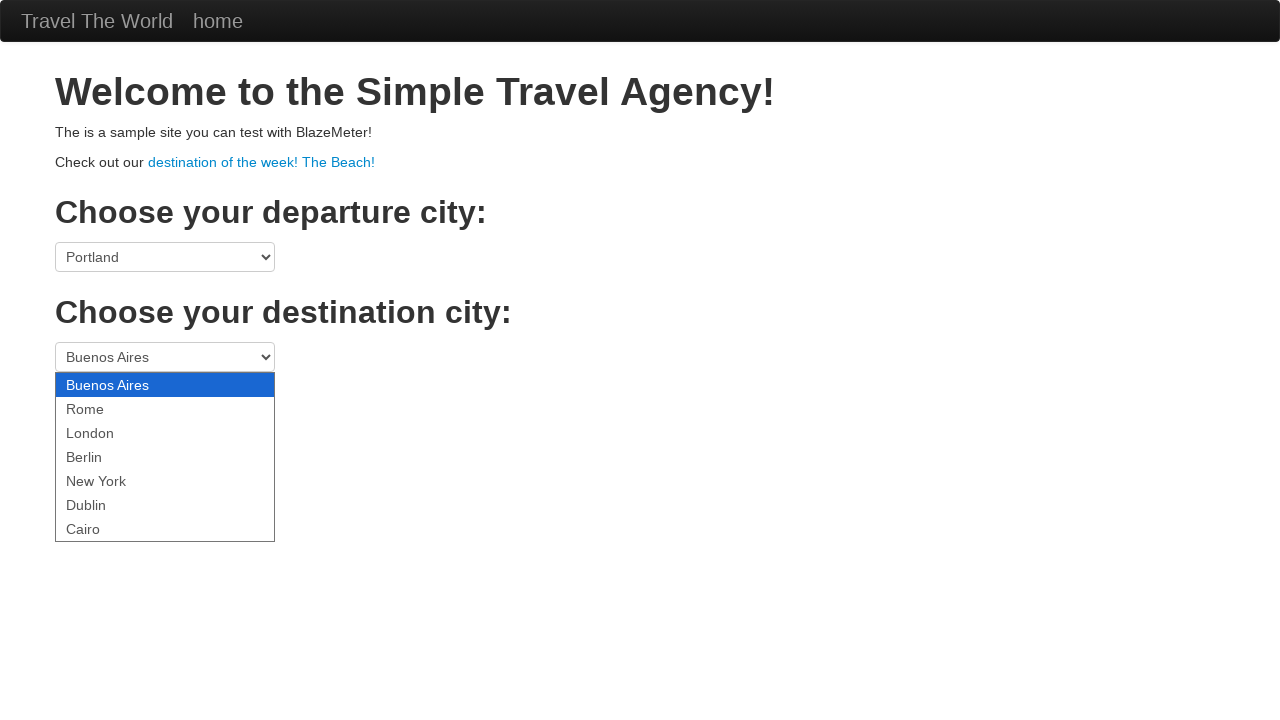

Selected Berlin as destination city on select[name='toPort']
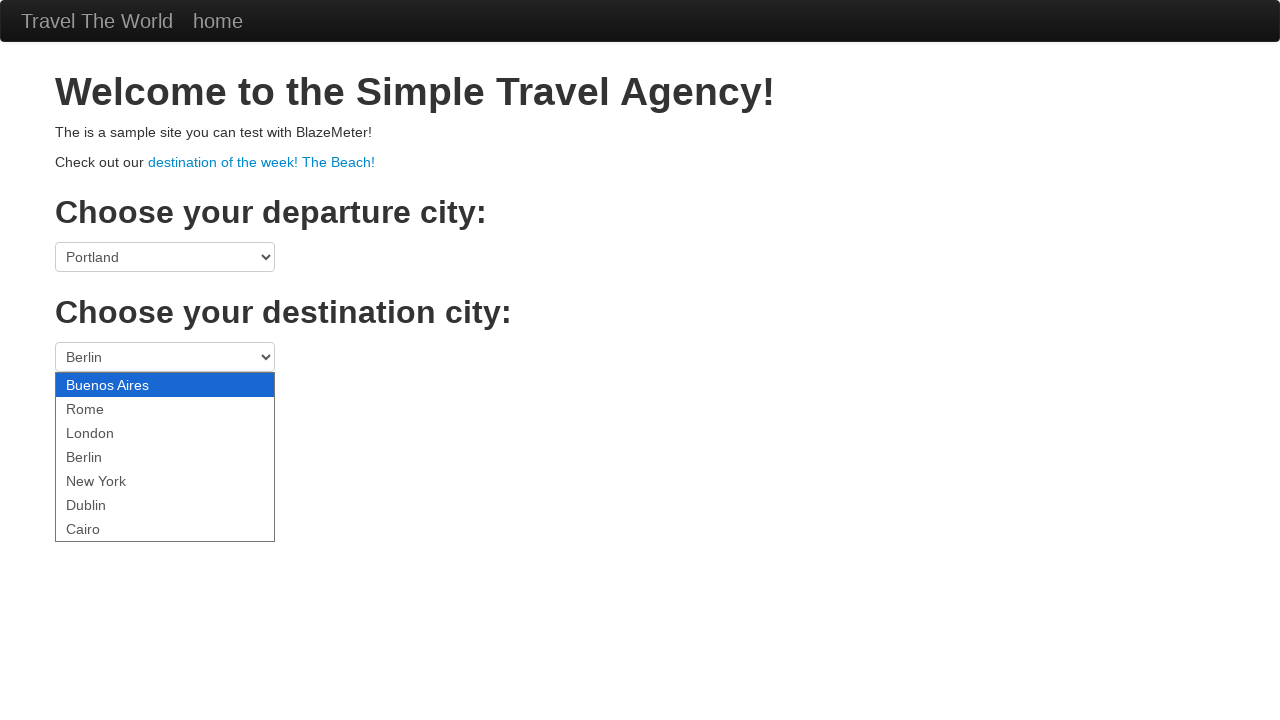

Clicked Find Flights button at (105, 407) on .btn.btn-primary
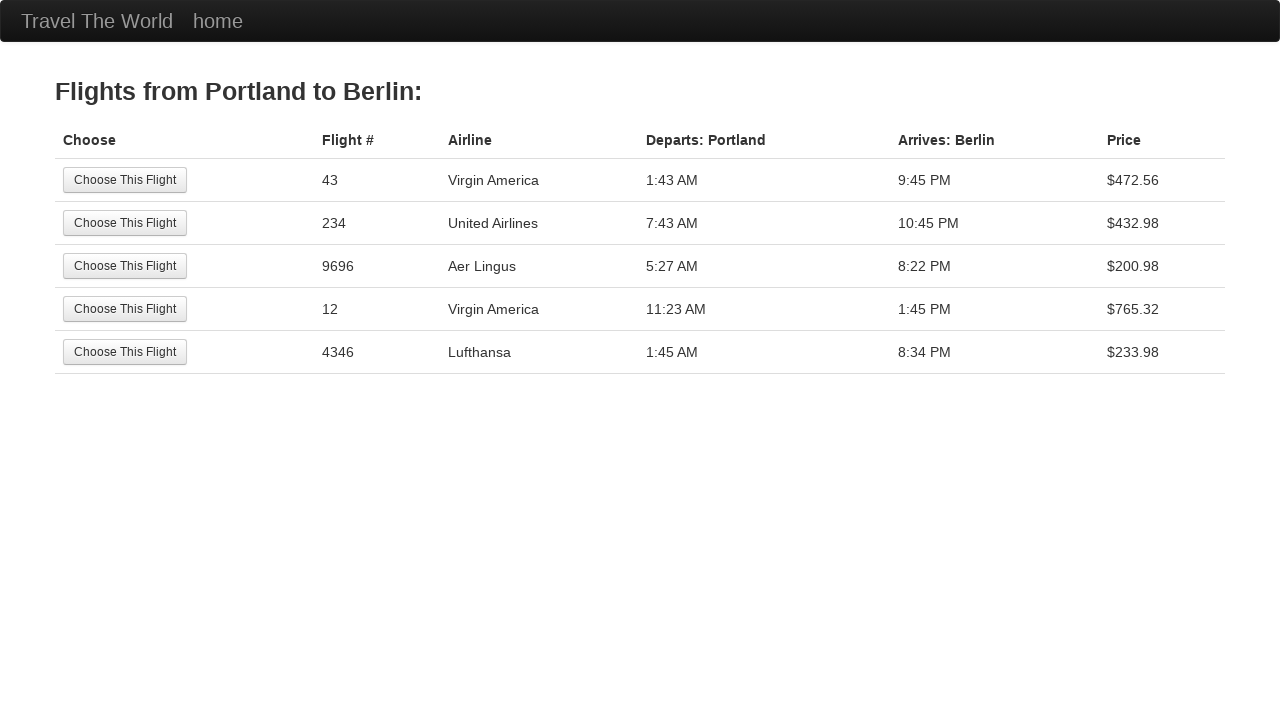

Waited for results page header to load
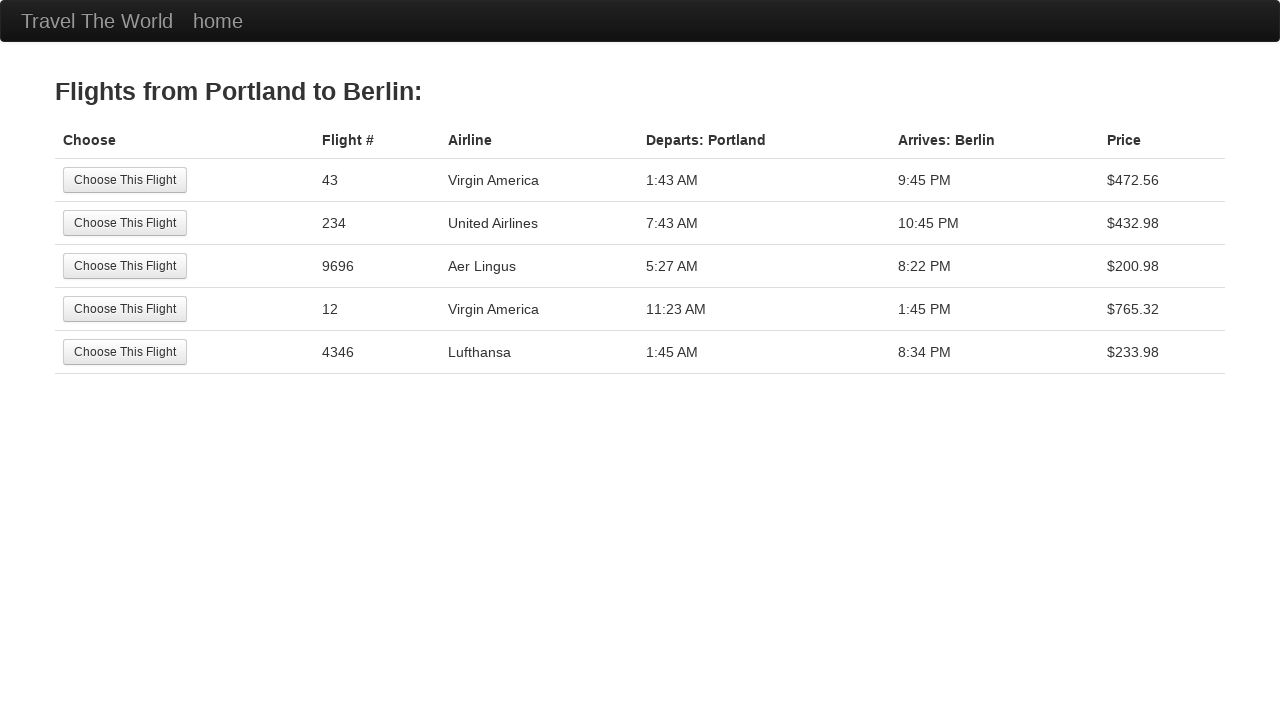

Retrieved header text: Flights from Portland to Berlin: 
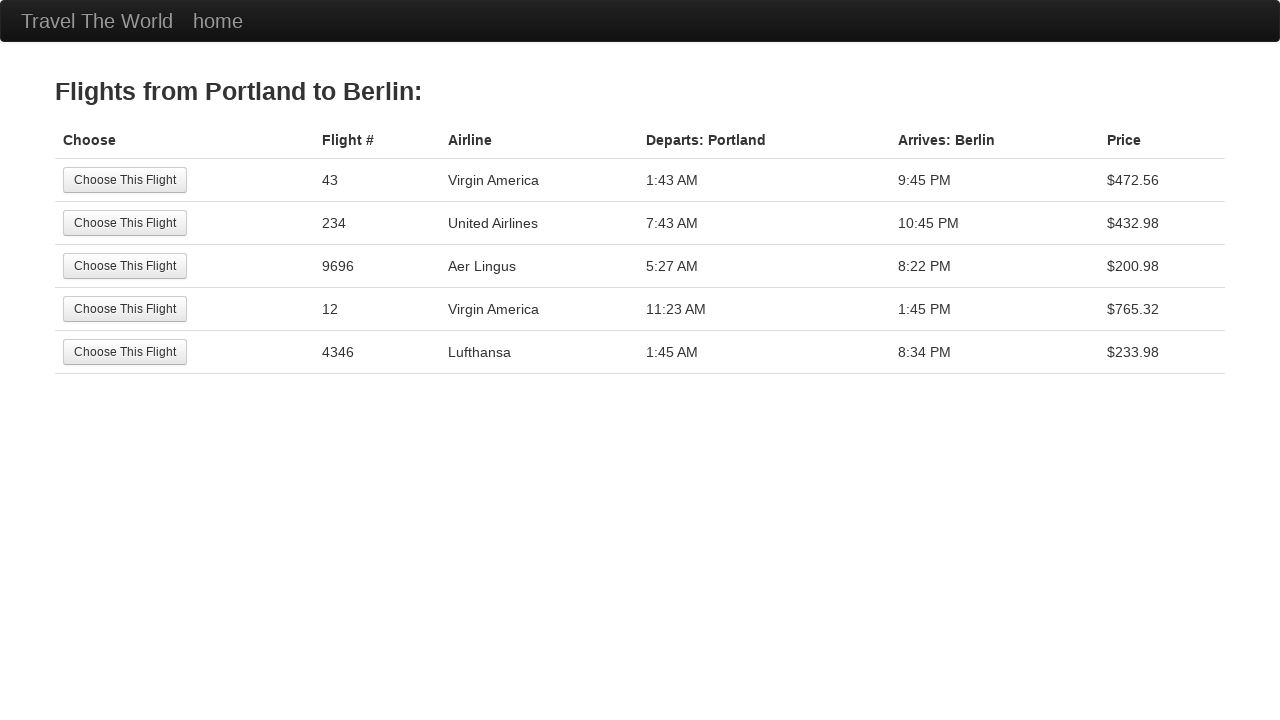

Verified correct flight route in header
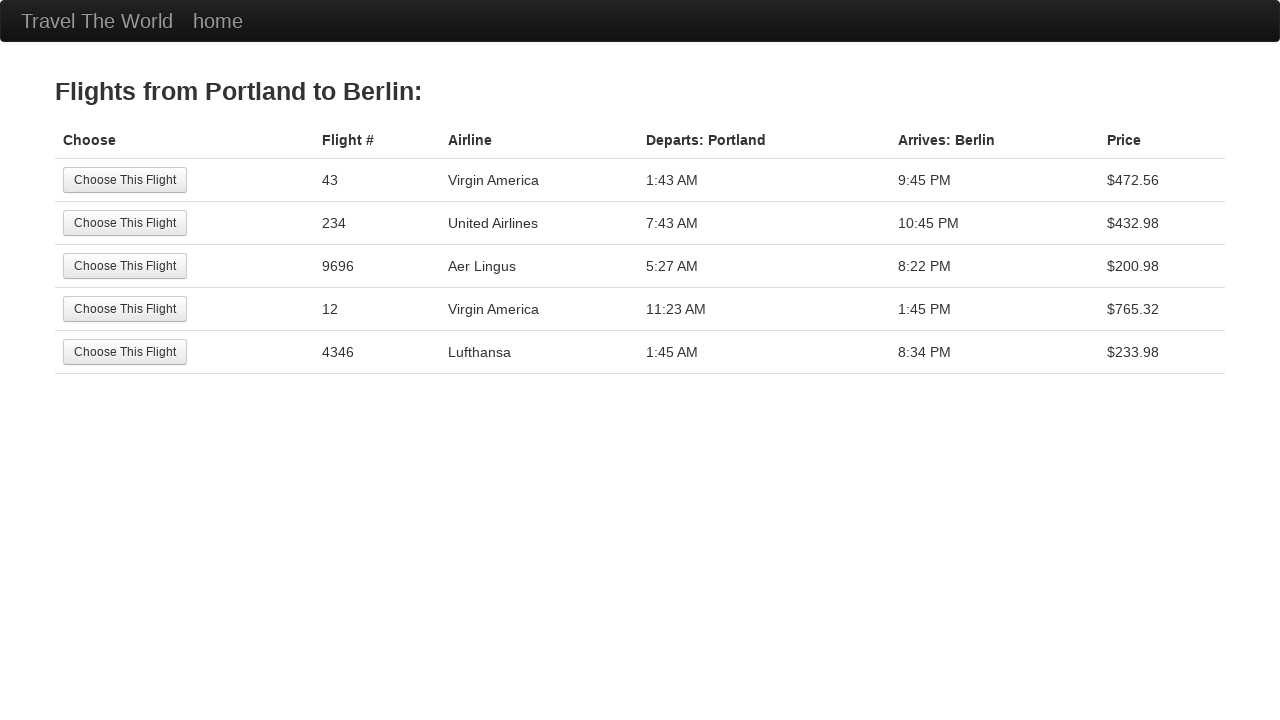

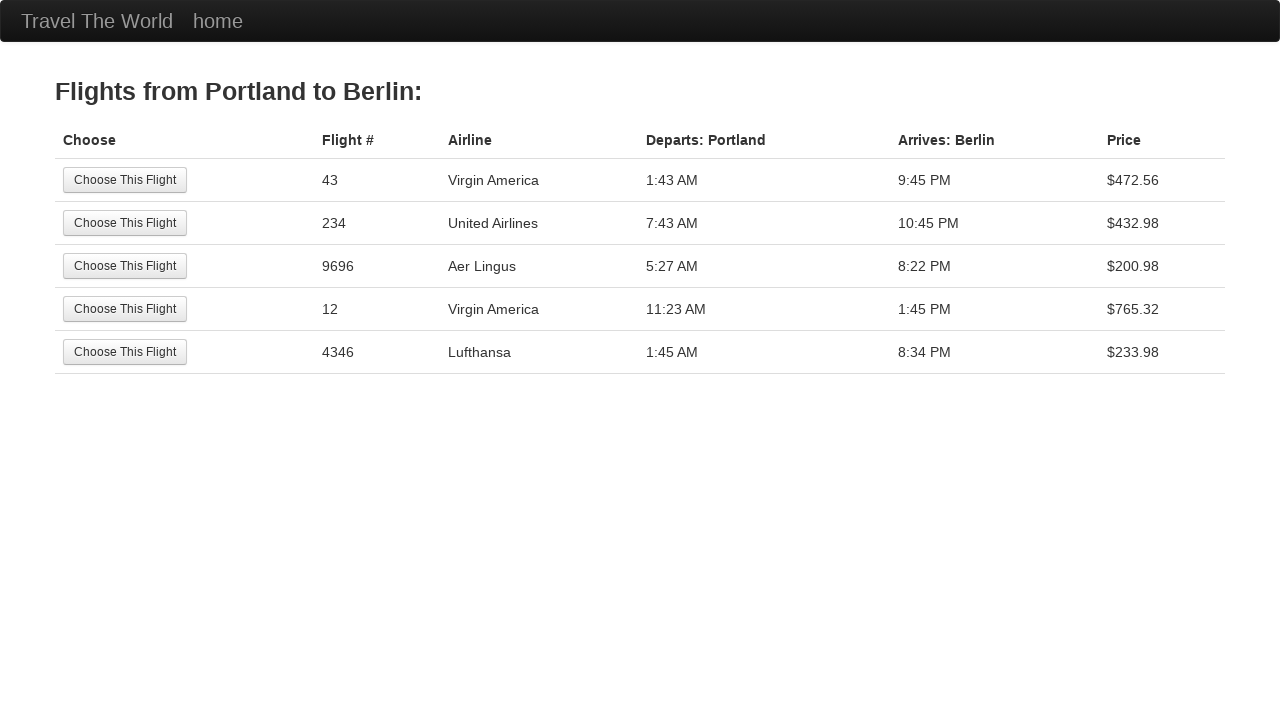